Navigates to Oracle Java downloads page, scrolls to find a specific JDK version download link, and clicks the download button

Starting URL: https://www.oracle.com/in/java/technologies/downloads/

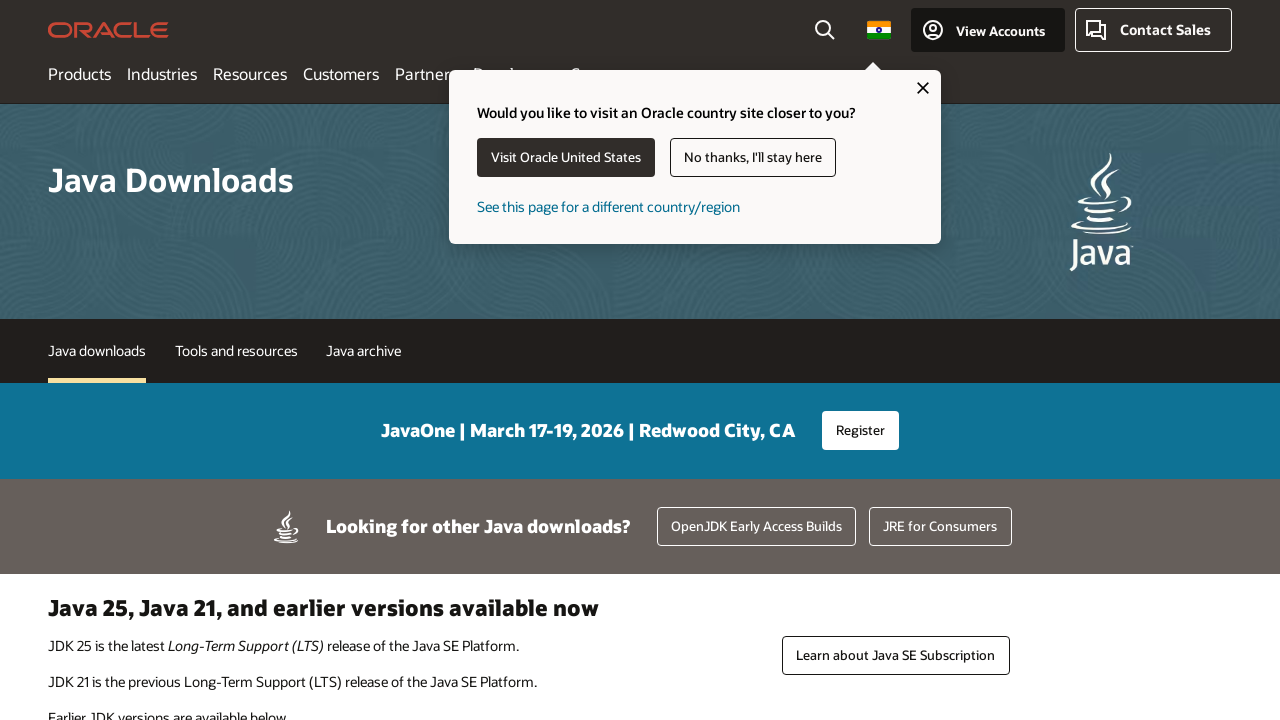

Navigated to Oracle Java downloads page
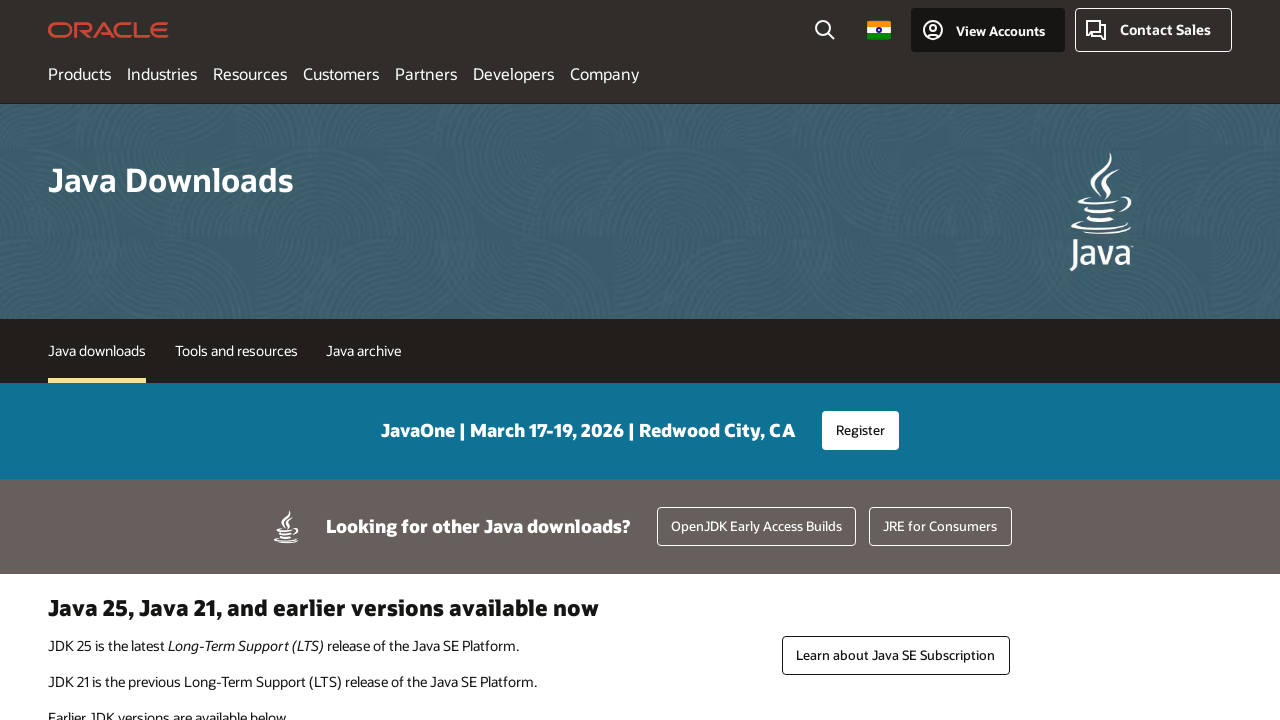

Scrolled down to find JDK version link on //a[text()='jdk-8u381-linux-aarch64.rpm']
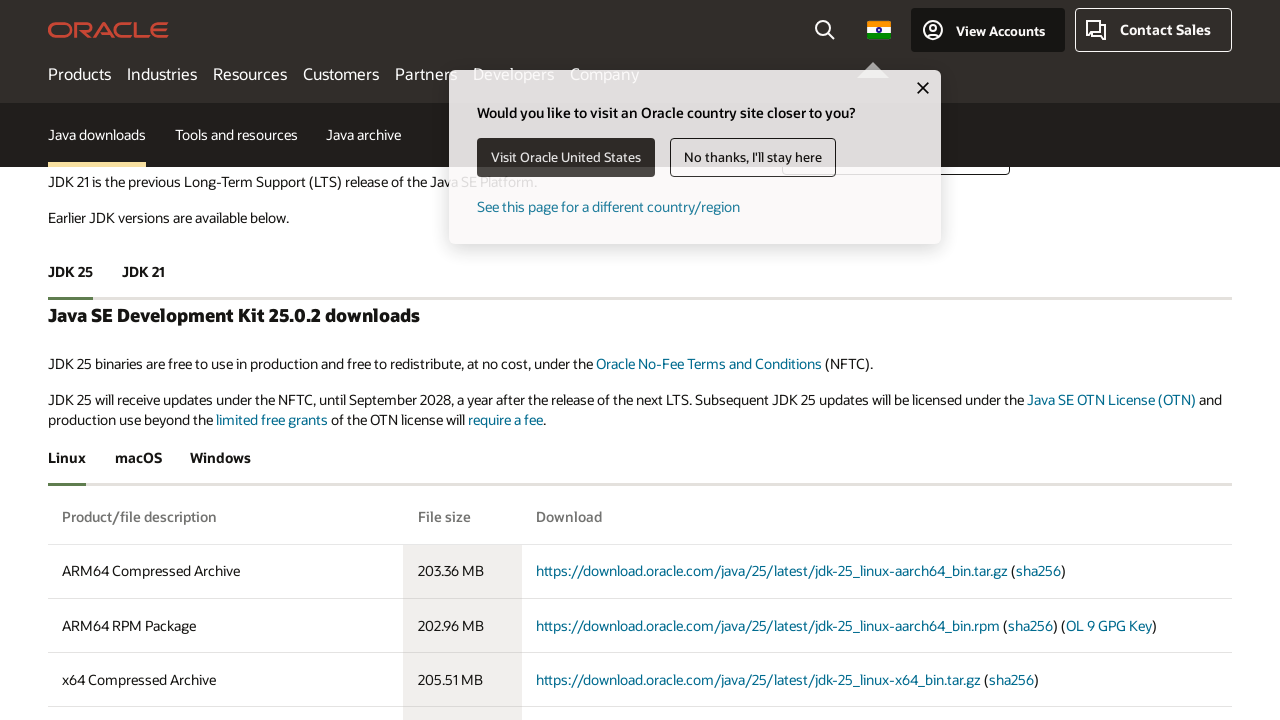

Waited for page content to load after scrolling
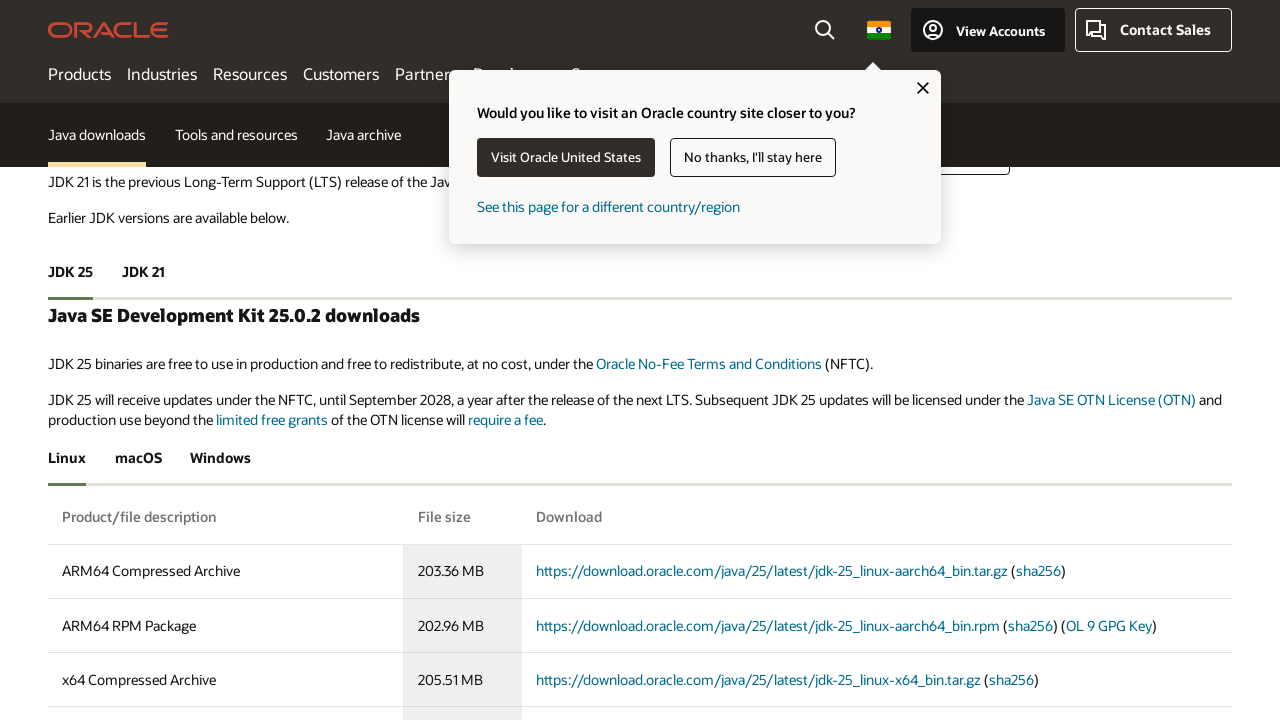

Scrolled down to find JDK version link on //a[text()='jdk-8u381-linux-aarch64.rpm']
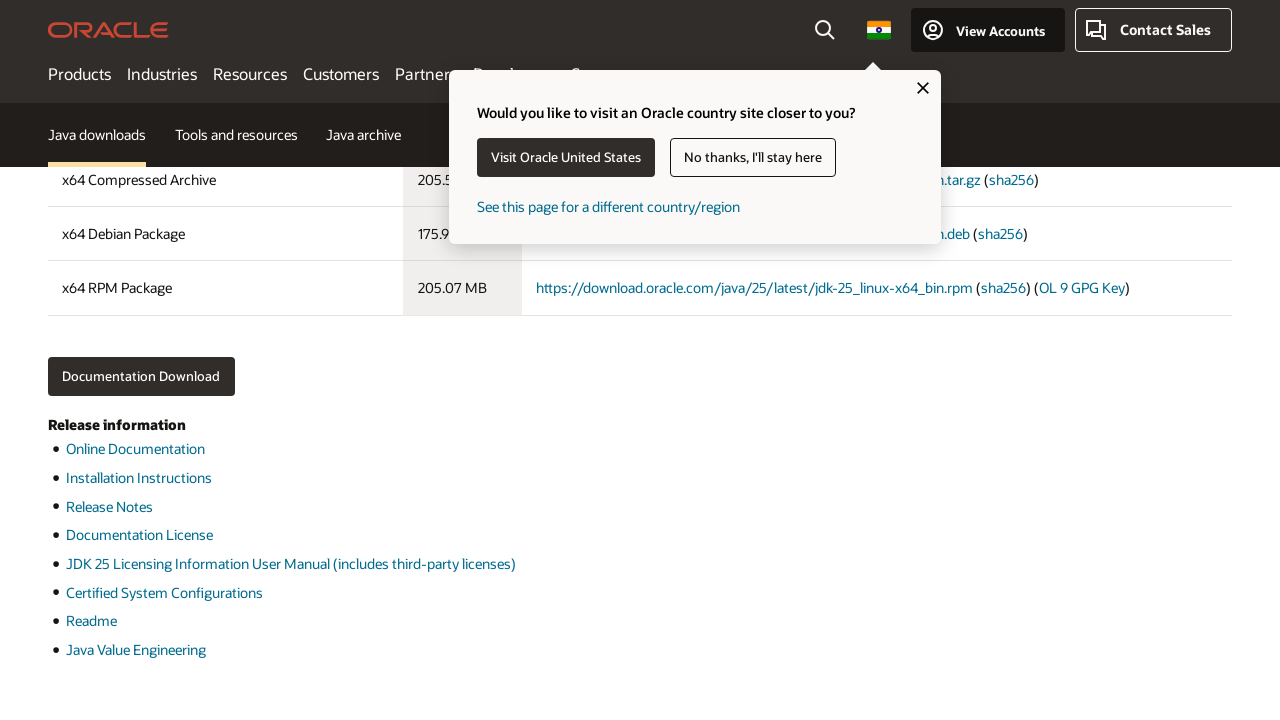

Waited for page content to load after scrolling
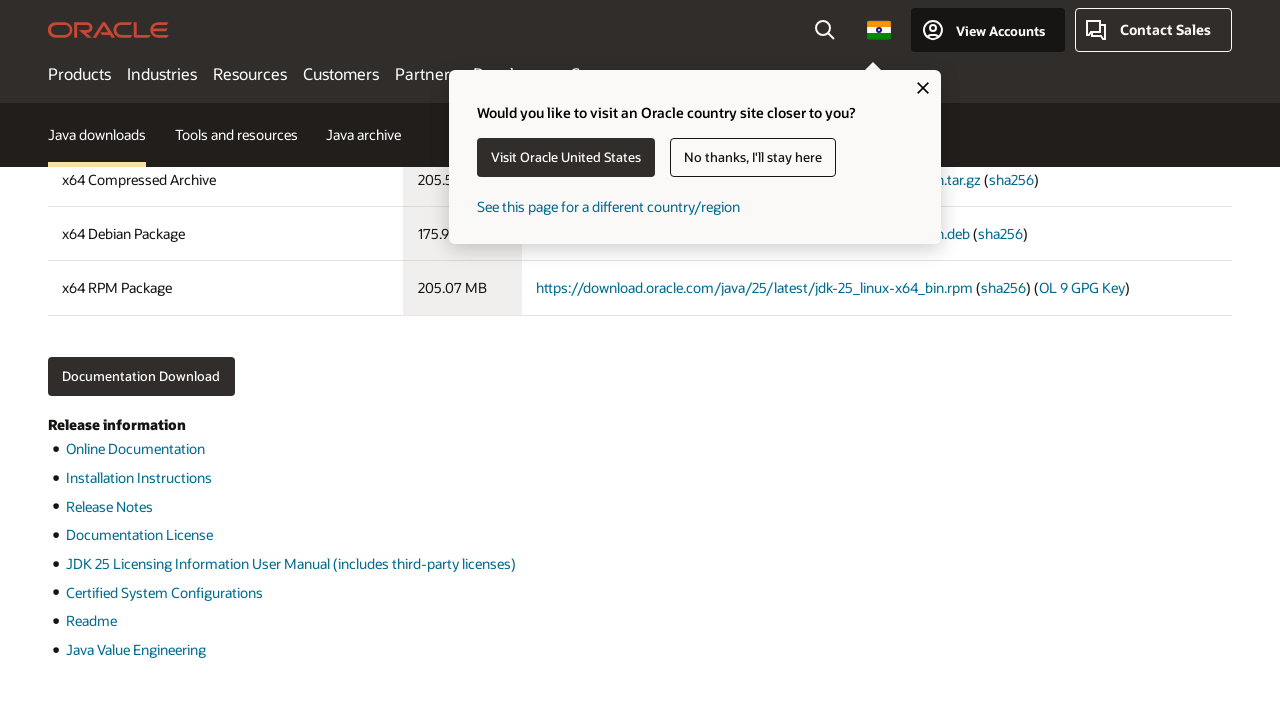

Scrolled down to find JDK version link on //a[text()='jdk-8u381-linux-aarch64.rpm']
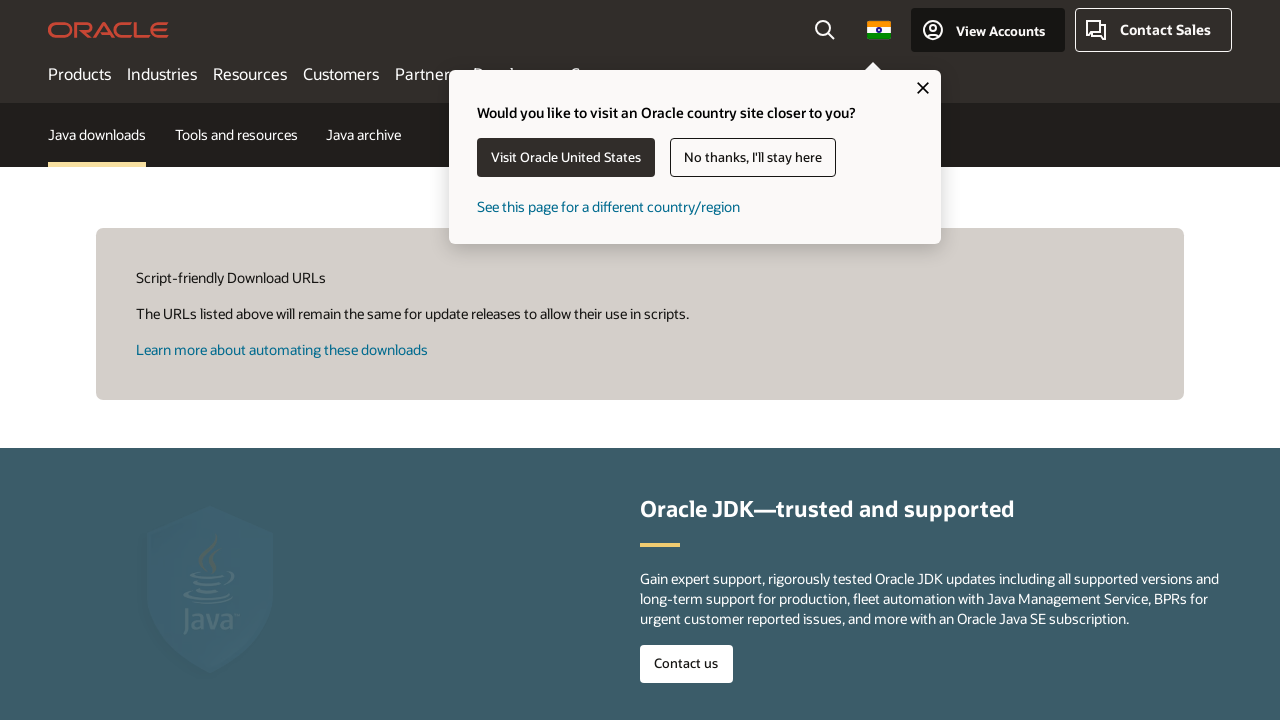

Waited for page content to load after scrolling
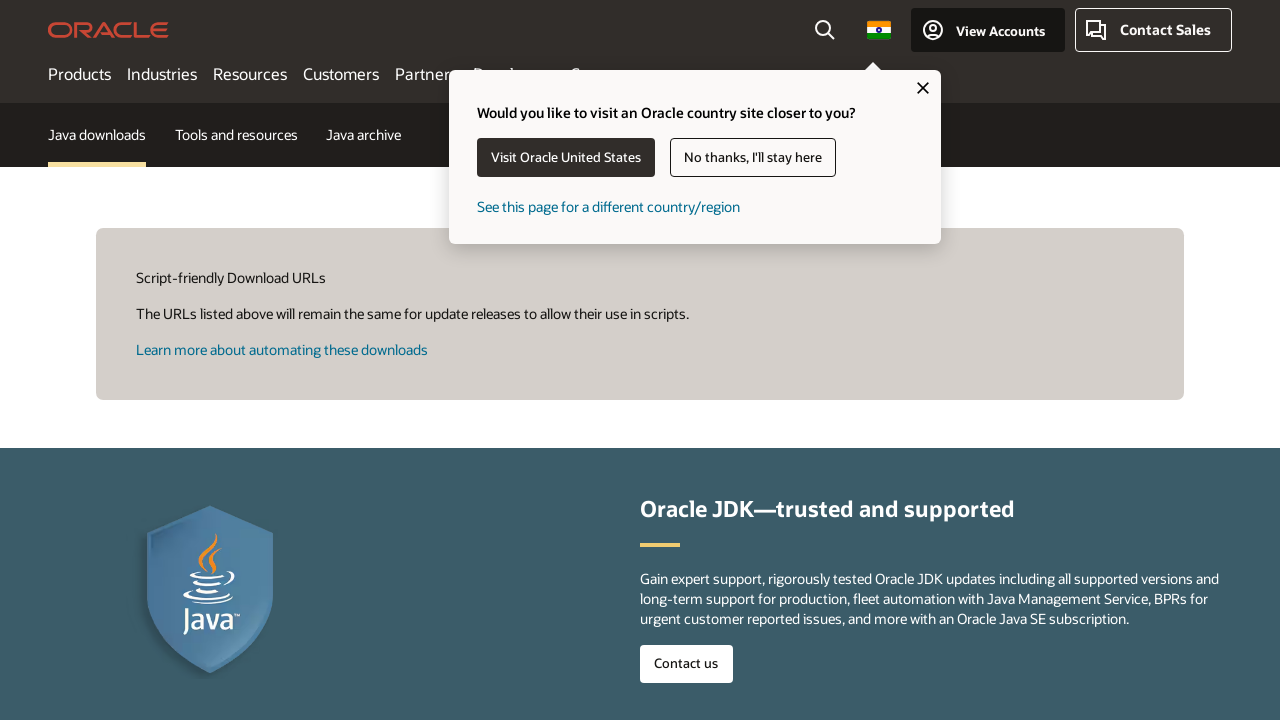

Scrolled down to find JDK version link on //a[text()='jdk-8u381-linux-aarch64.rpm']
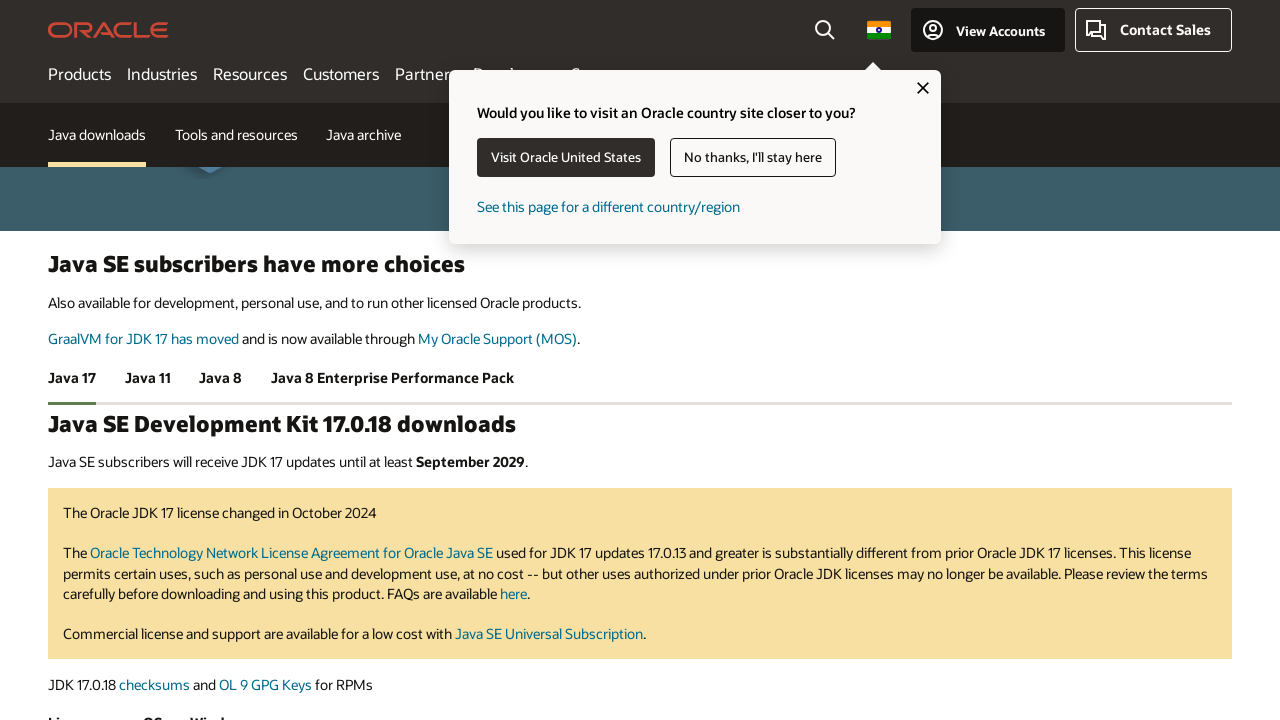

Waited for page content to load after scrolling
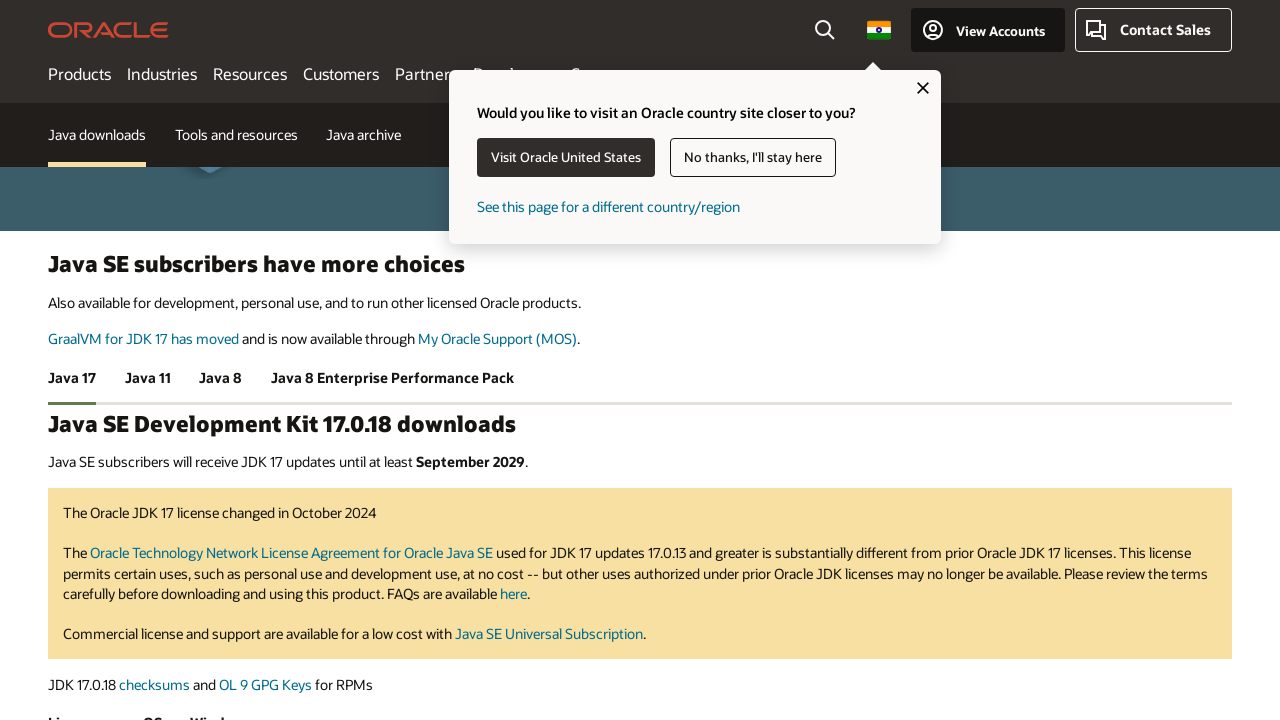

Scrolled down to find JDK version link on //a[text()='jdk-8u381-linux-aarch64.rpm']
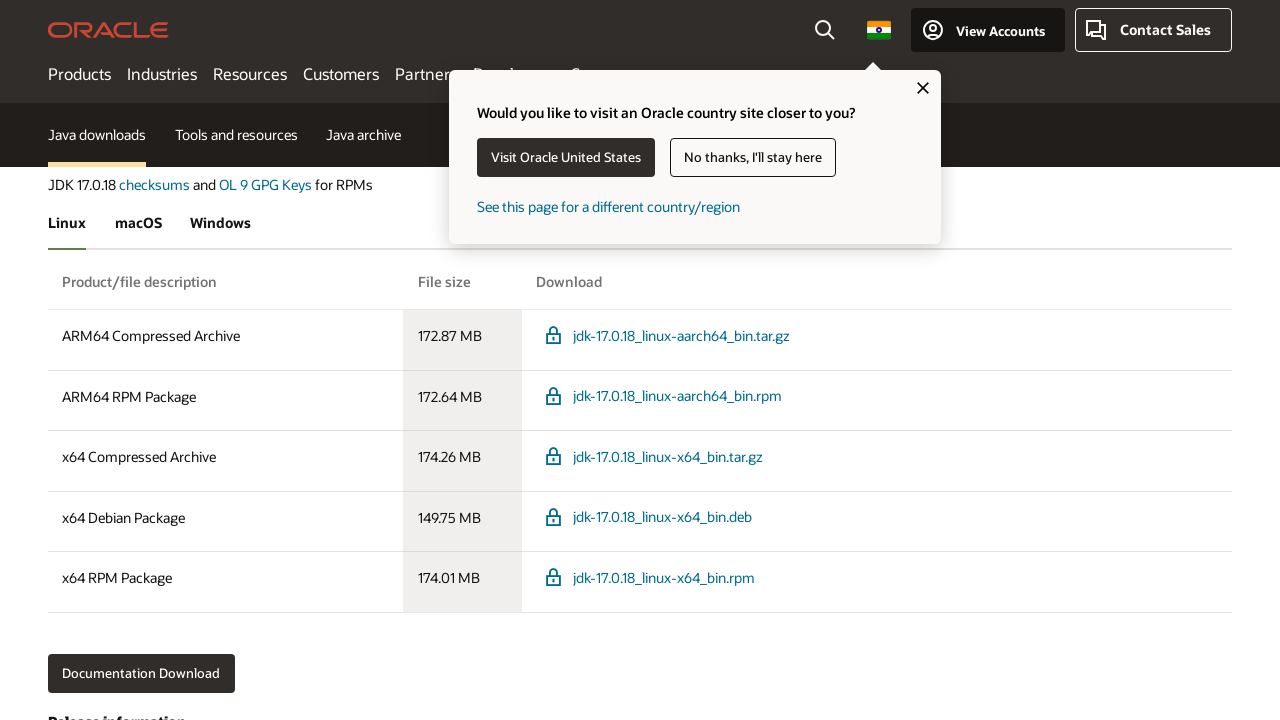

Waited for page content to load after scrolling
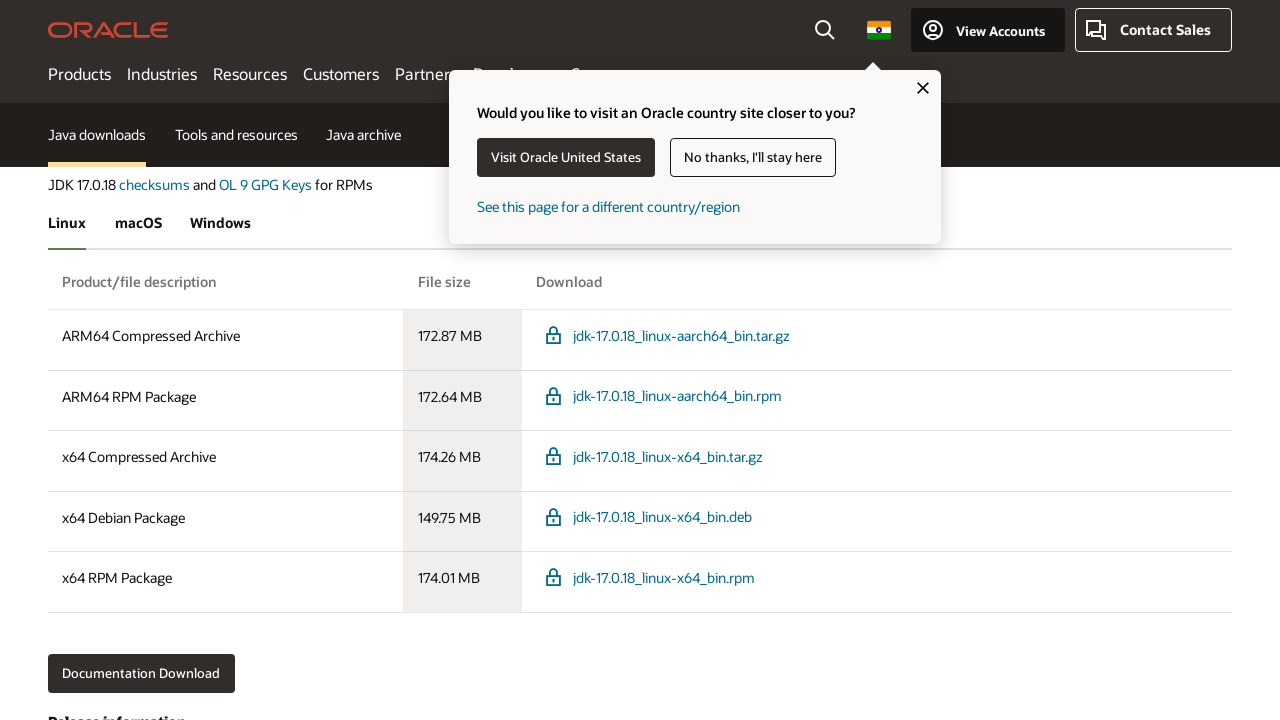

Scrolled down to find JDK version link on //a[text()='jdk-8u381-linux-aarch64.rpm']
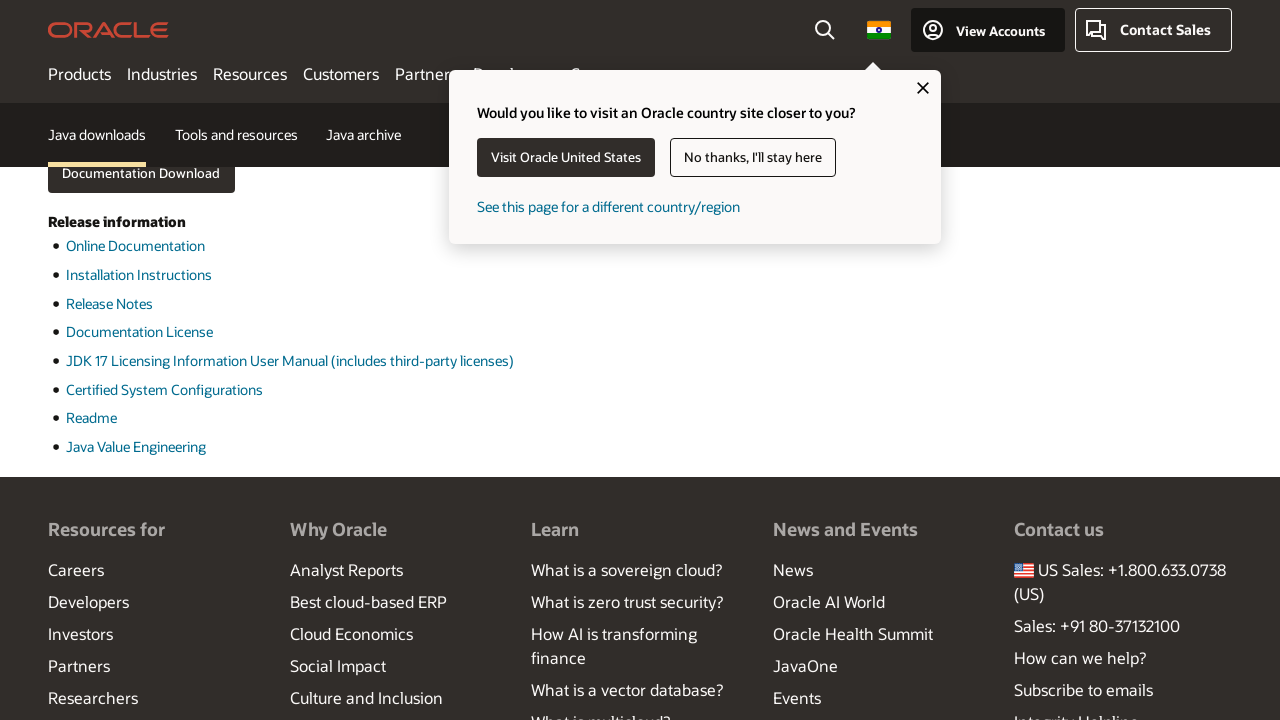

Waited for page content to load after scrolling
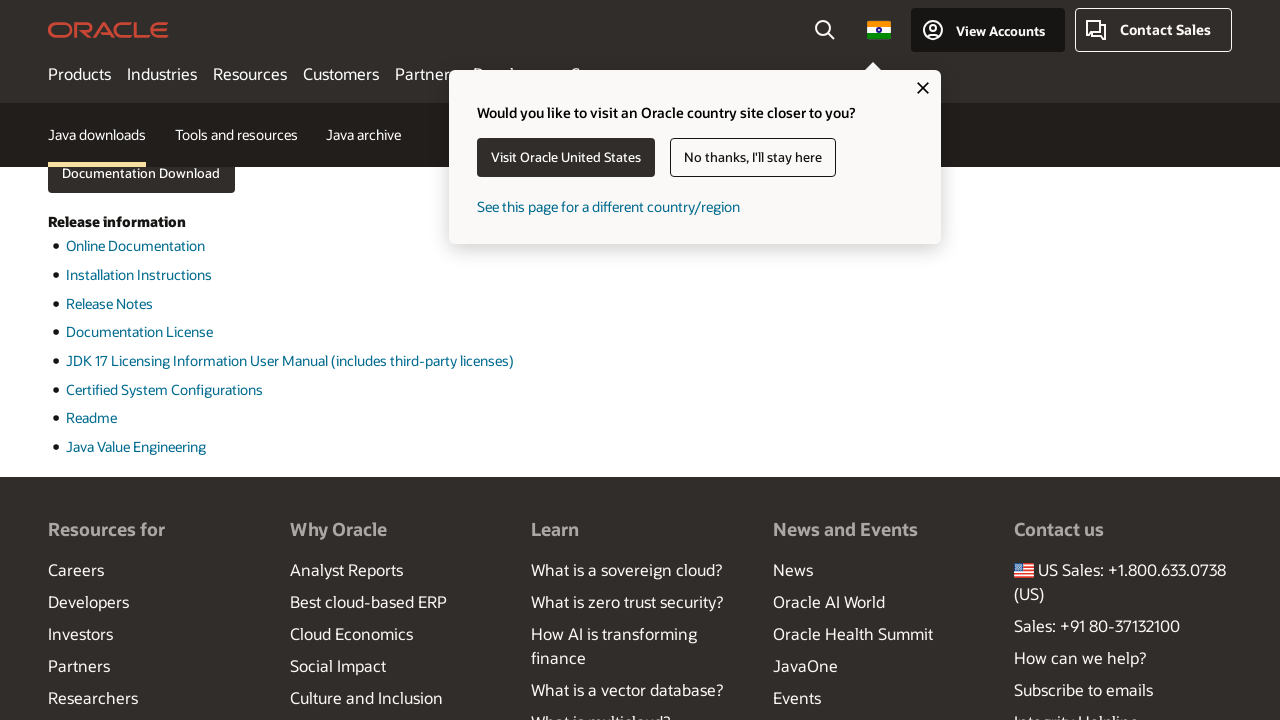

Scrolled down to find JDK version link on //a[text()='jdk-8u381-linux-aarch64.rpm']
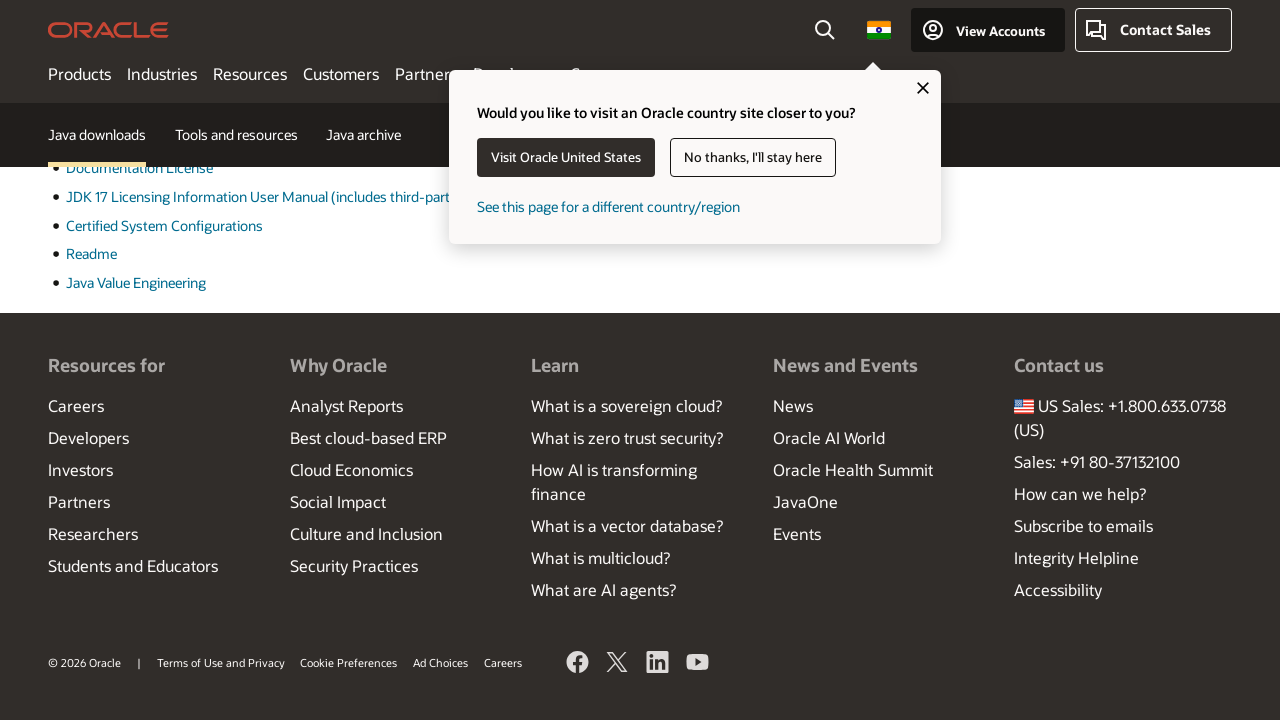

Waited for page content to load after scrolling
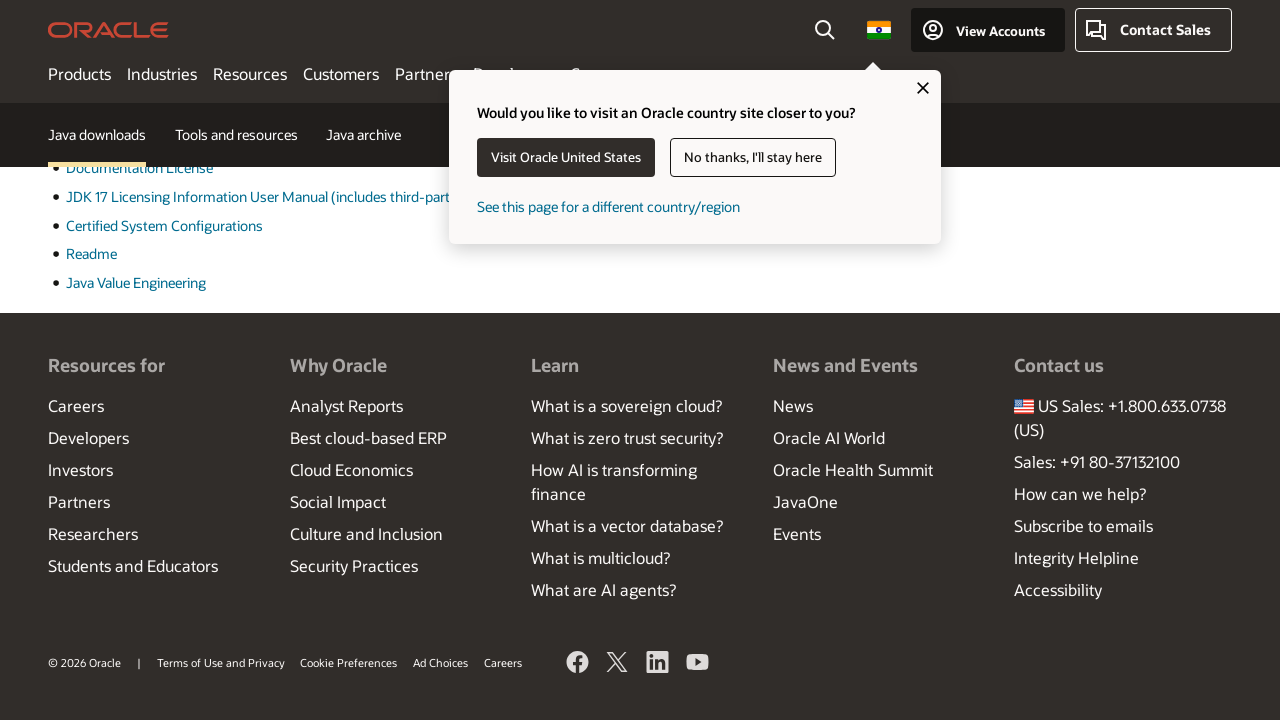

Scrolled down to find JDK version link on //a[text()='jdk-8u381-linux-aarch64.rpm']
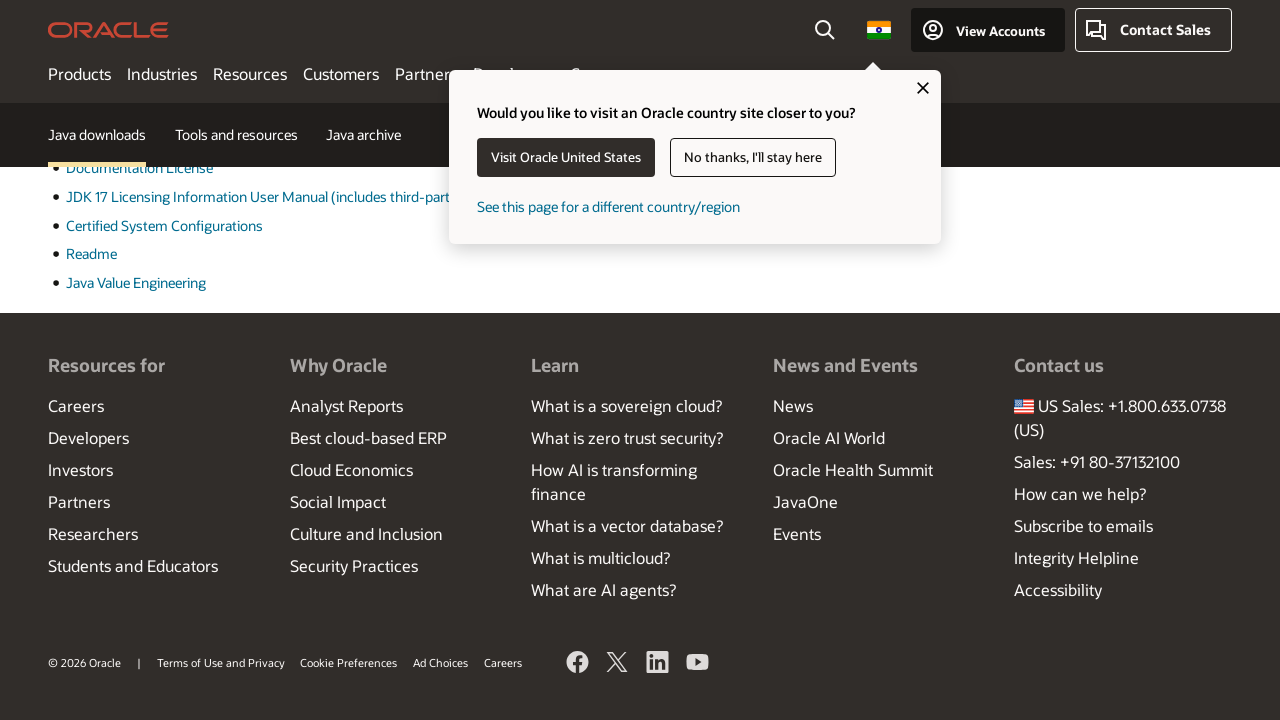

Waited for page content to load after scrolling
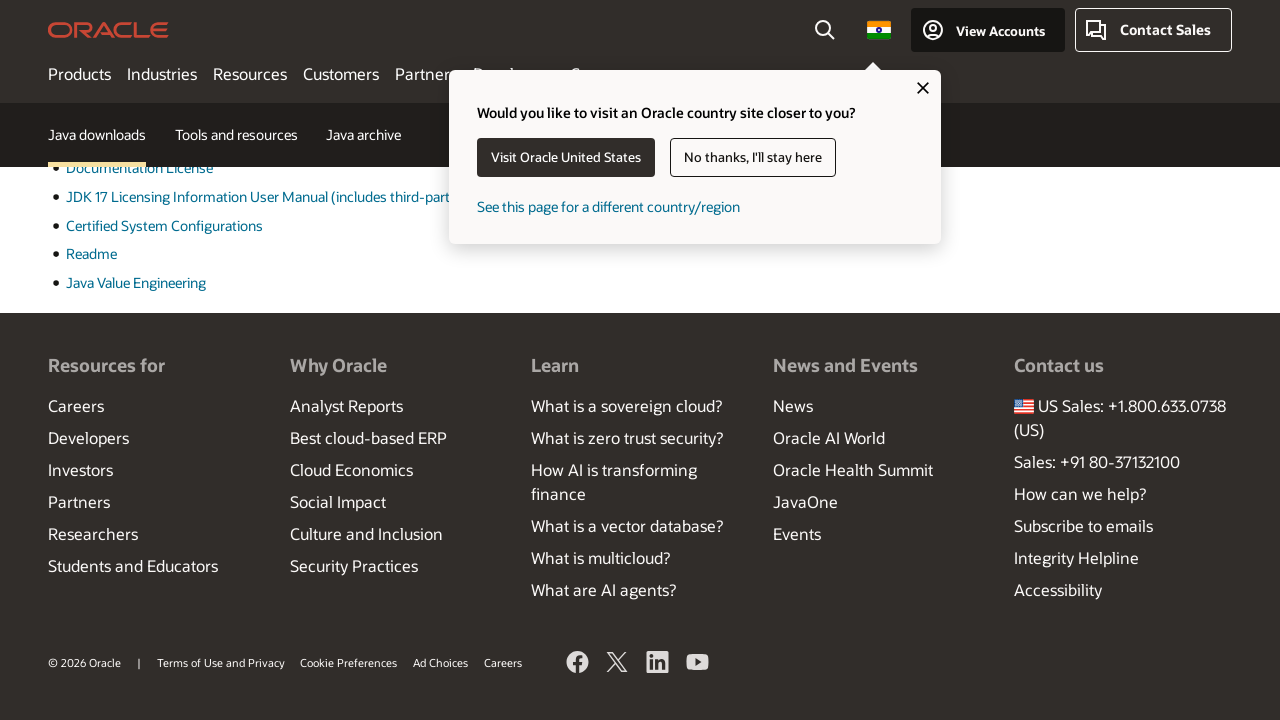

Scrolled down to find JDK version link on //a[text()='jdk-8u381-linux-aarch64.rpm']
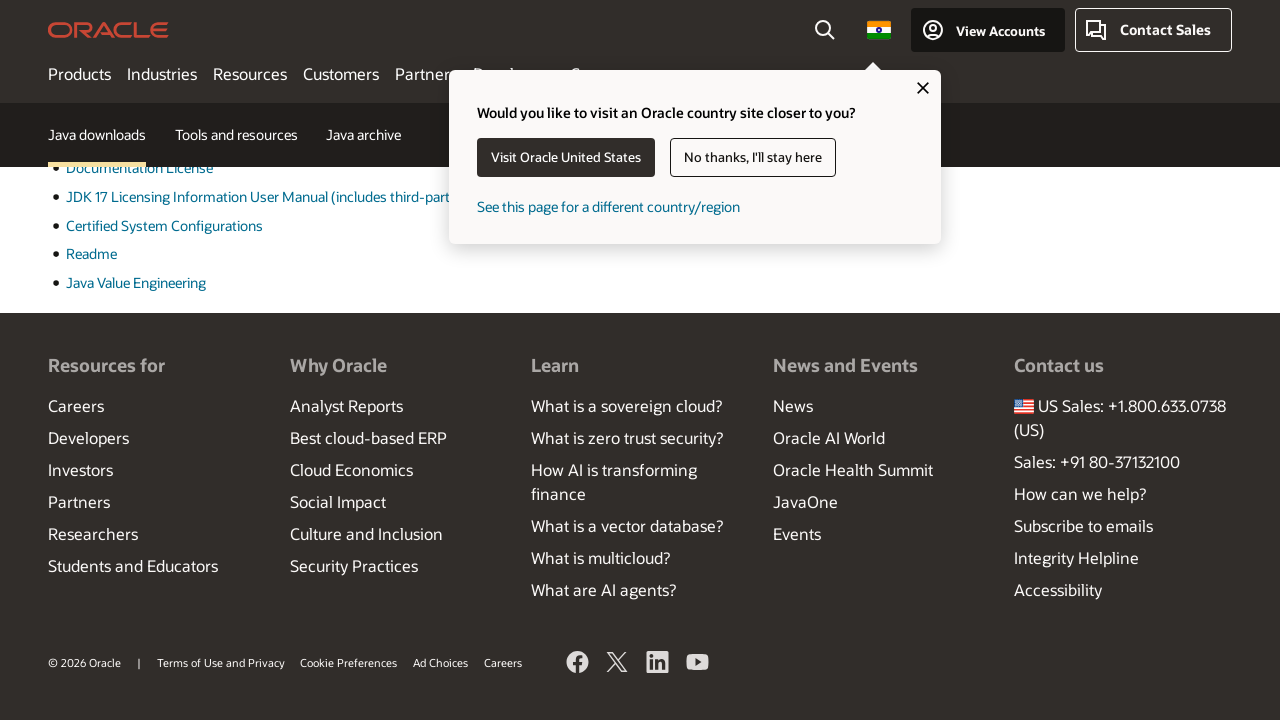

Waited for page content to load after scrolling
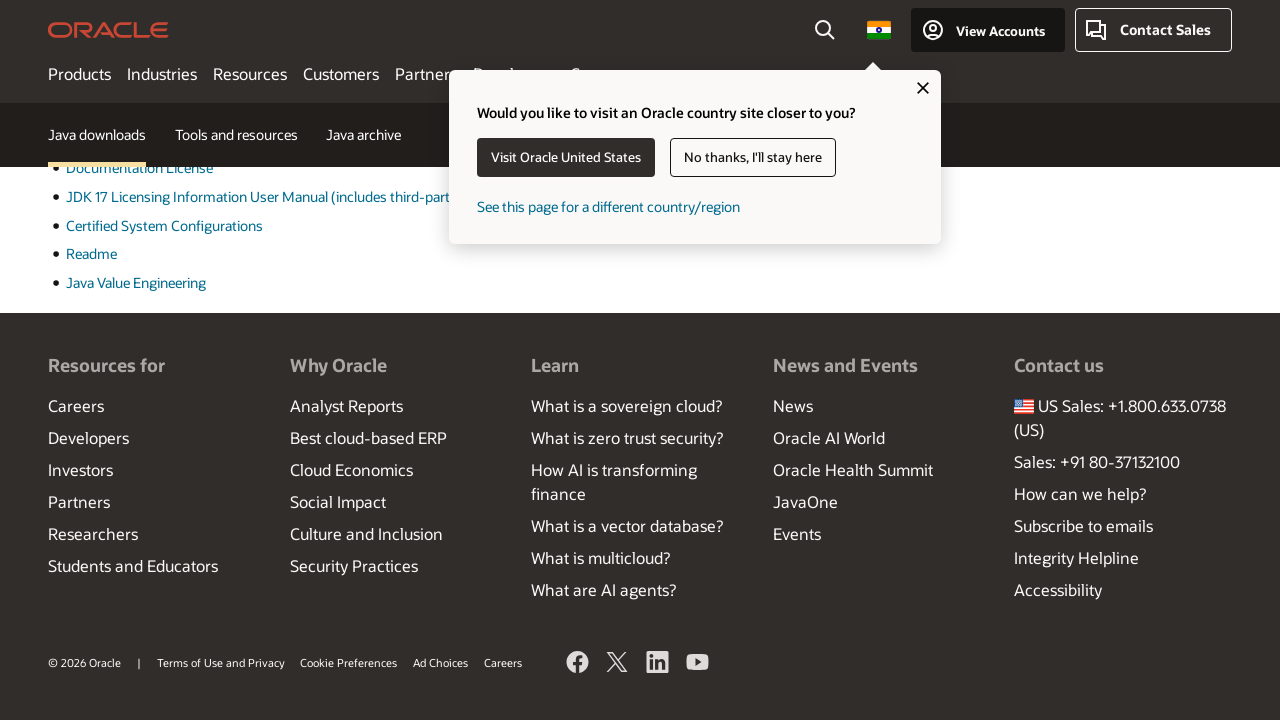

Scrolled down to find JDK version link on //a[text()='jdk-8u381-linux-aarch64.rpm']
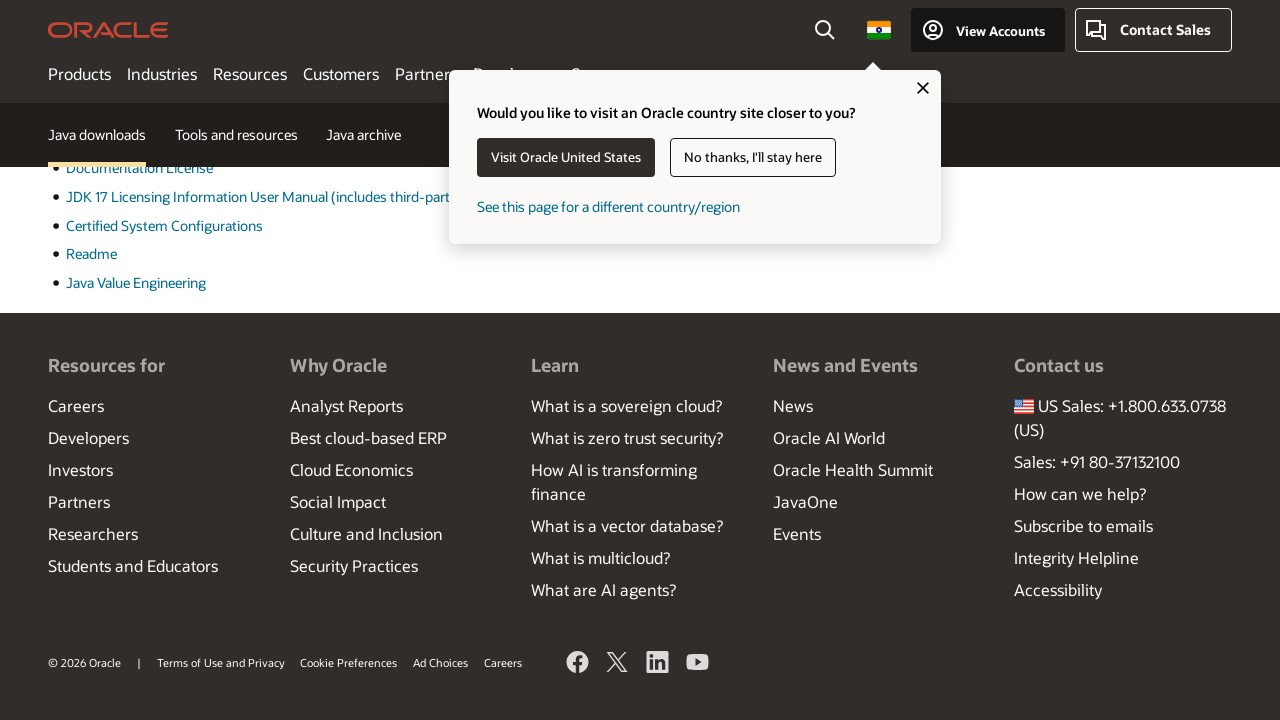

Waited for page content to load after scrolling
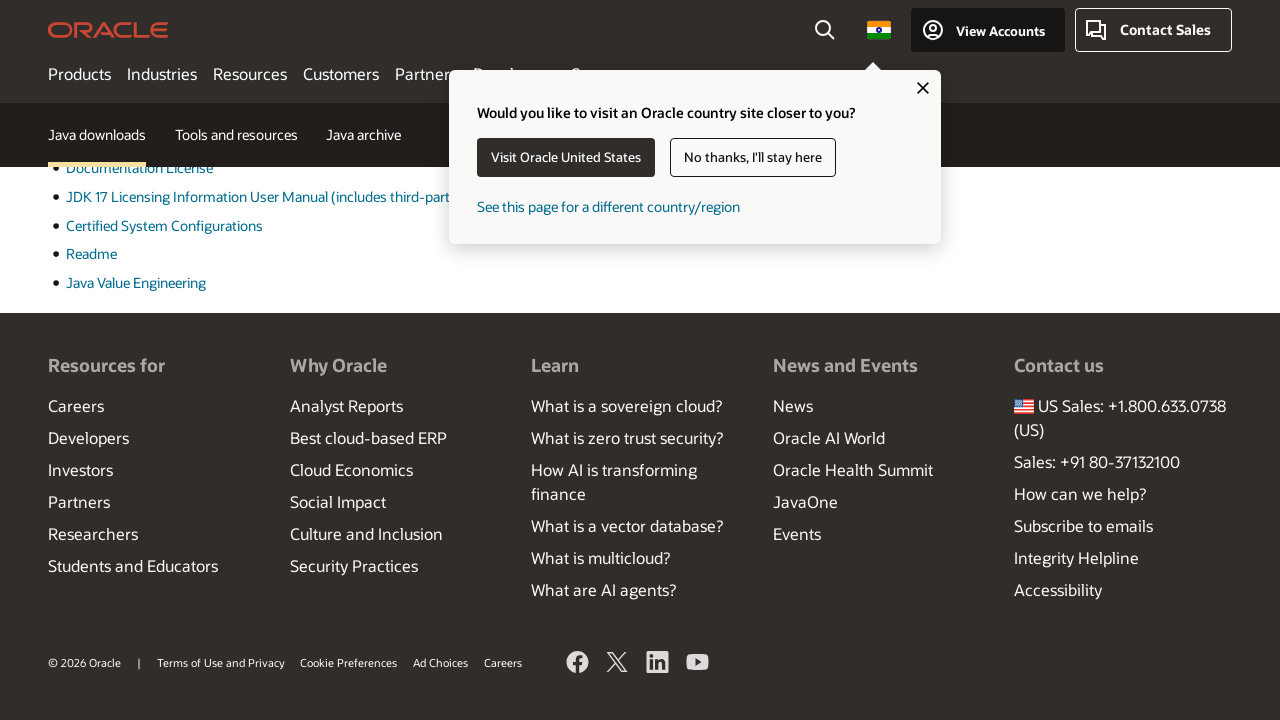

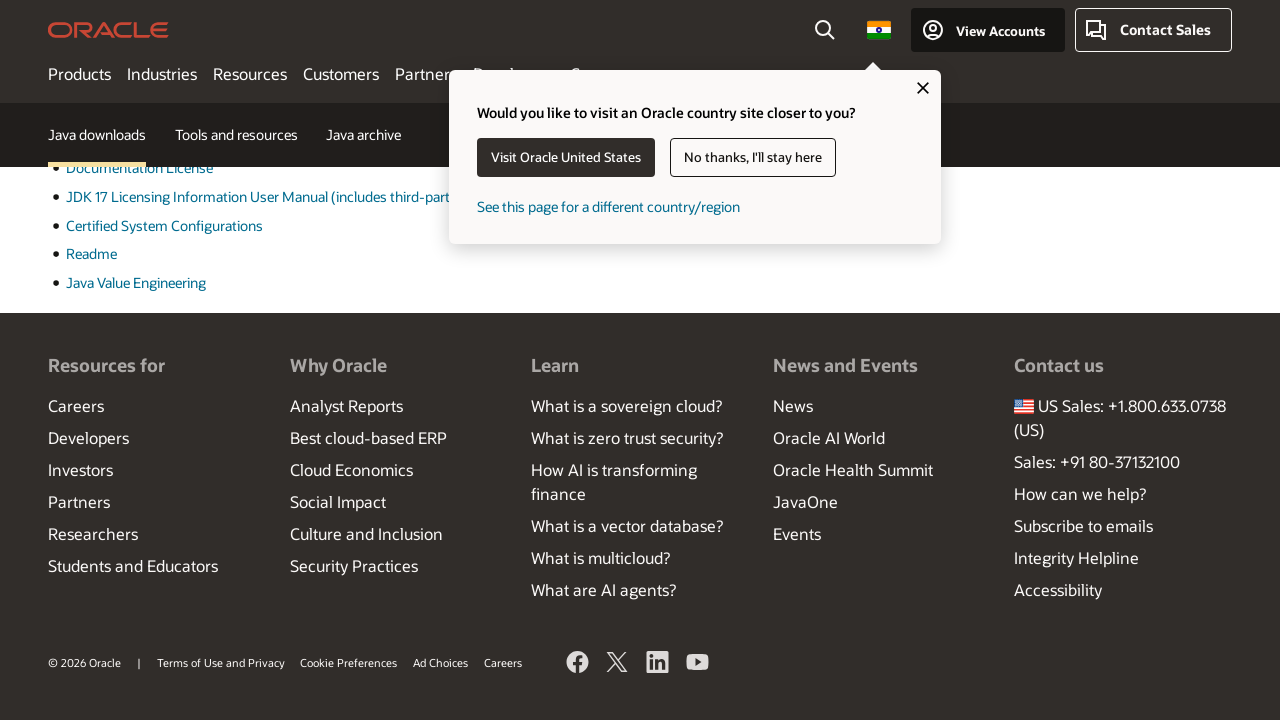